Tests data table sorting with CSS class attributes by clicking the dues column header twice to achieve descending sort order

Starting URL: http://the-internet.herokuapp.com/tables

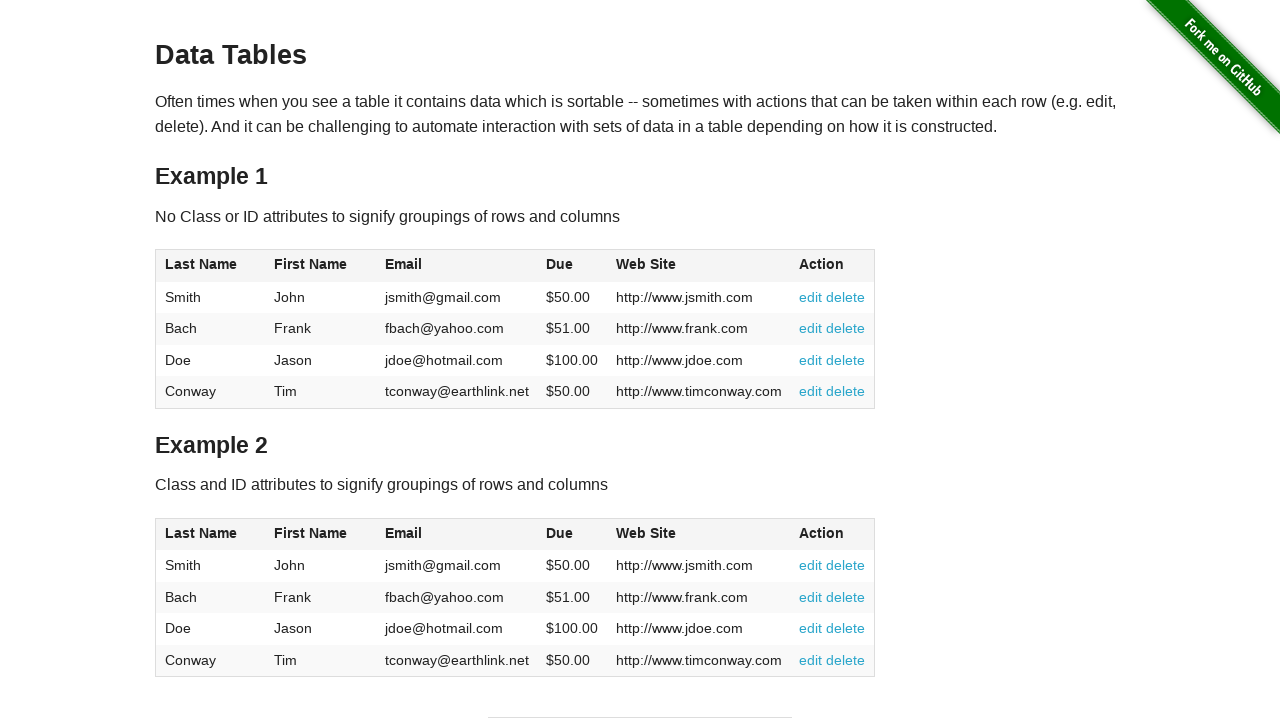

Clicked dues column header to initiate sort at (560, 533) on #table2 thead .dues
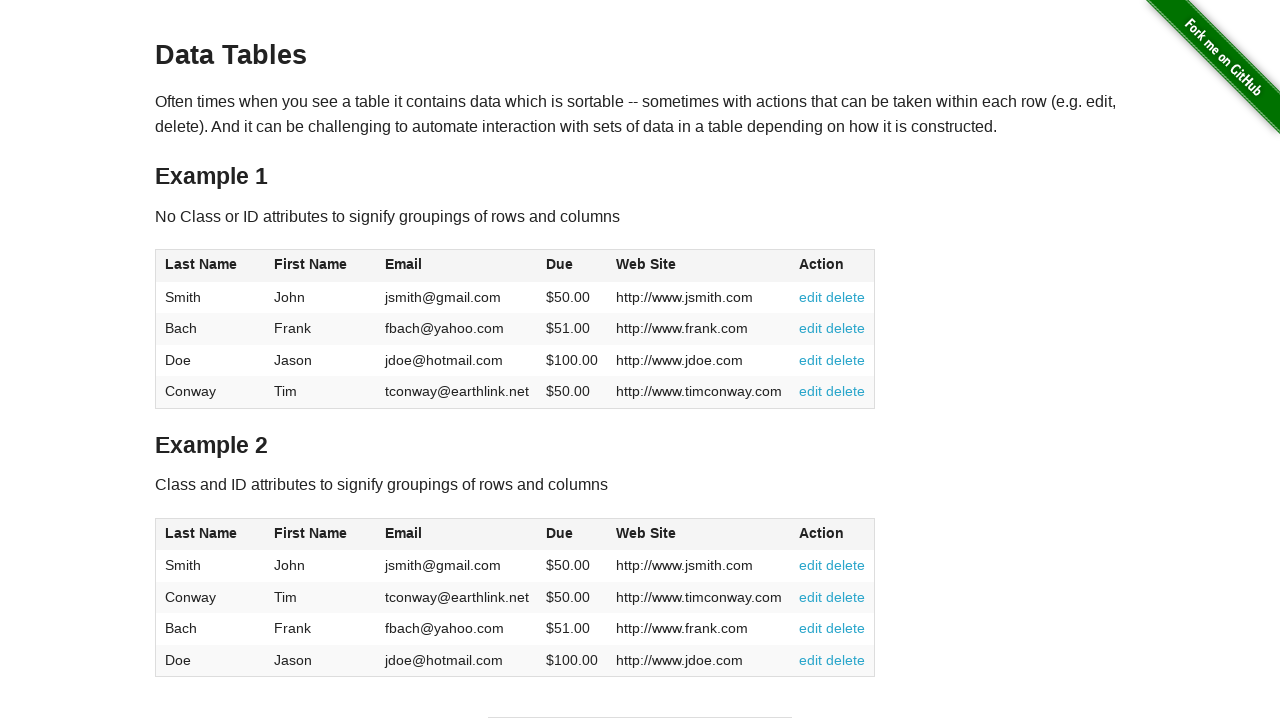

Clicked dues column header again to achieve descending sort order at (560, 533) on #table2 thead .dues
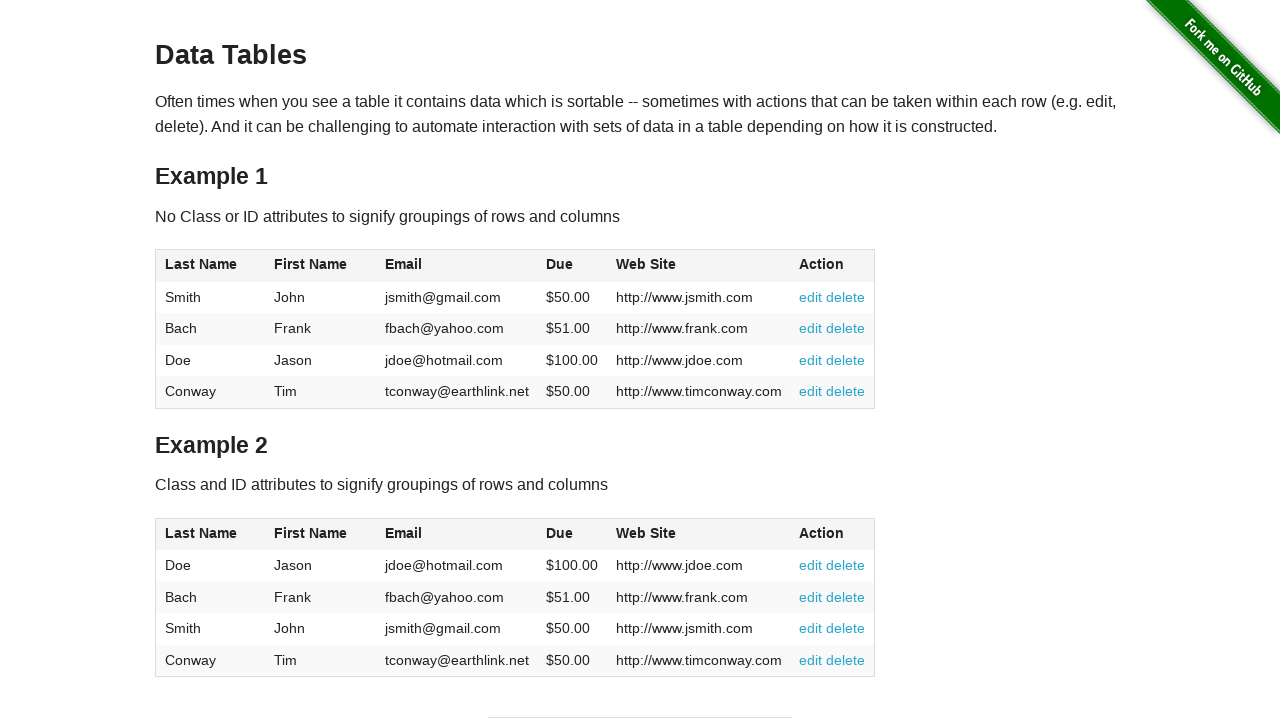

Data table sorted in descending order by dues column
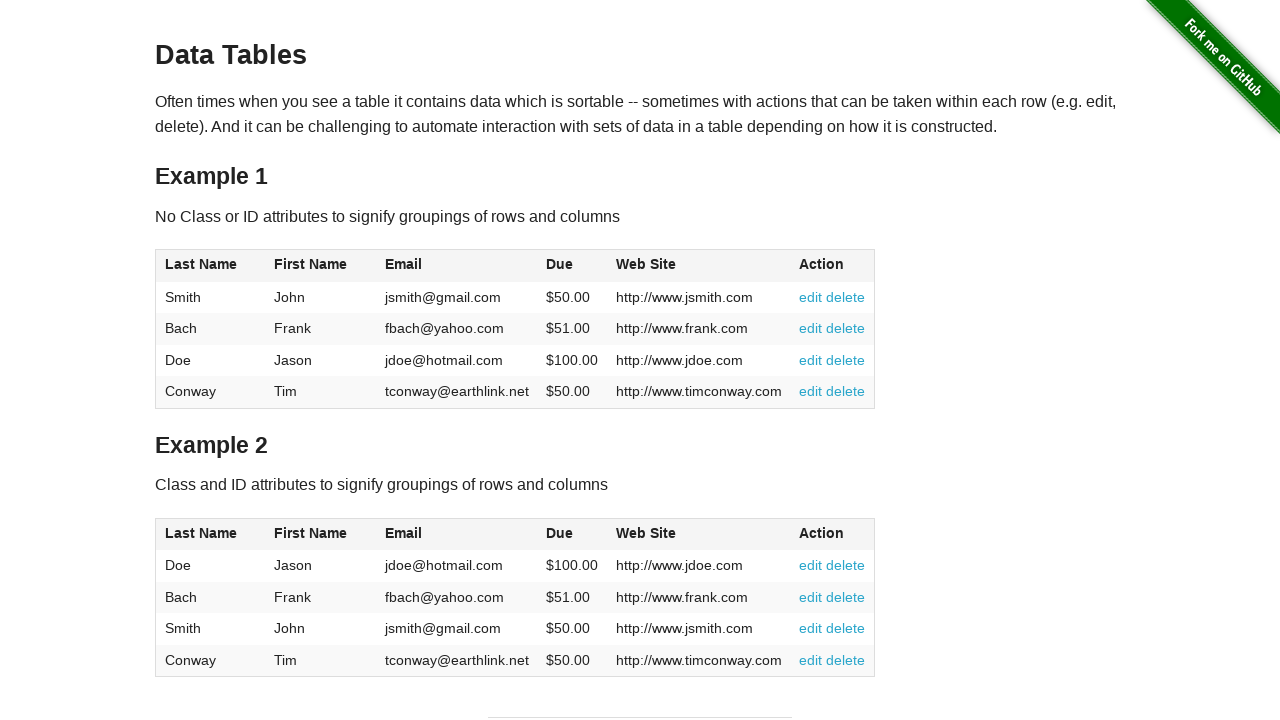

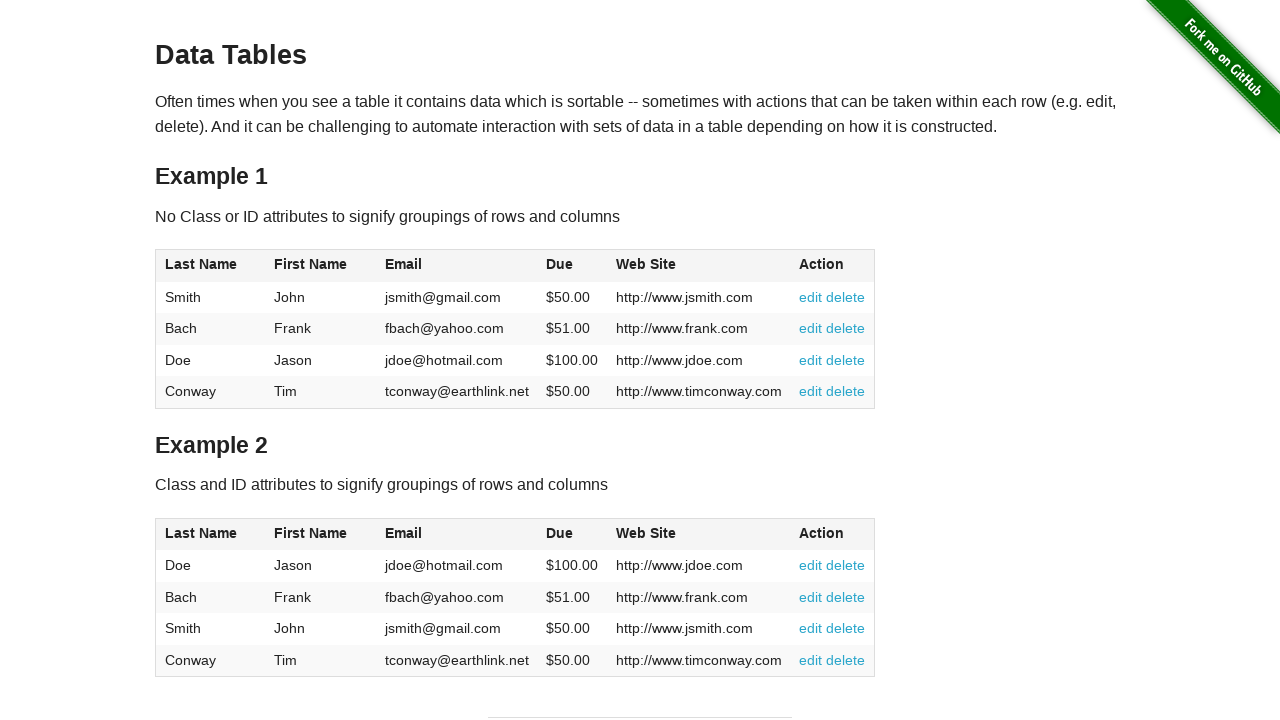